Demonstrates adding jQuery Growl notifications to a web page for debugging purposes, showing various notification types including standard, error, notice, and warning messages

Starting URL: http://the-internet.herokuapp.com

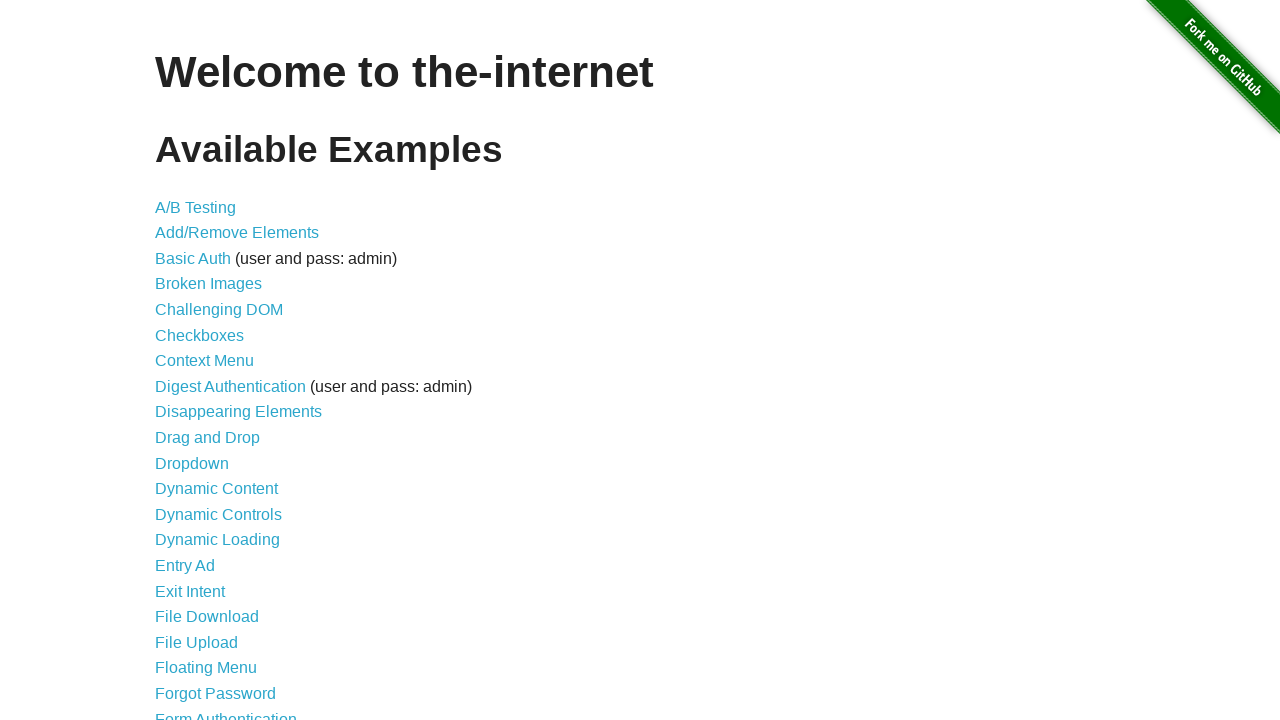

Checked for jQuery and added it to the page if needed
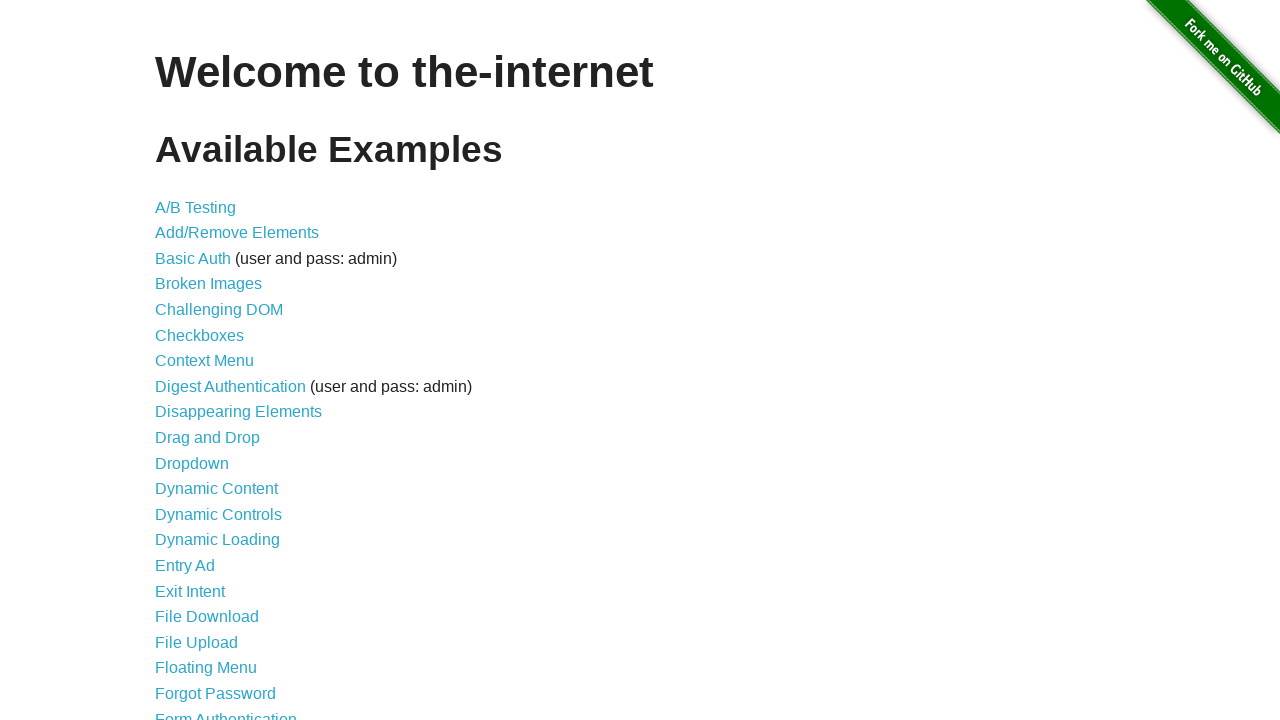

Added jquery-growl script to the page
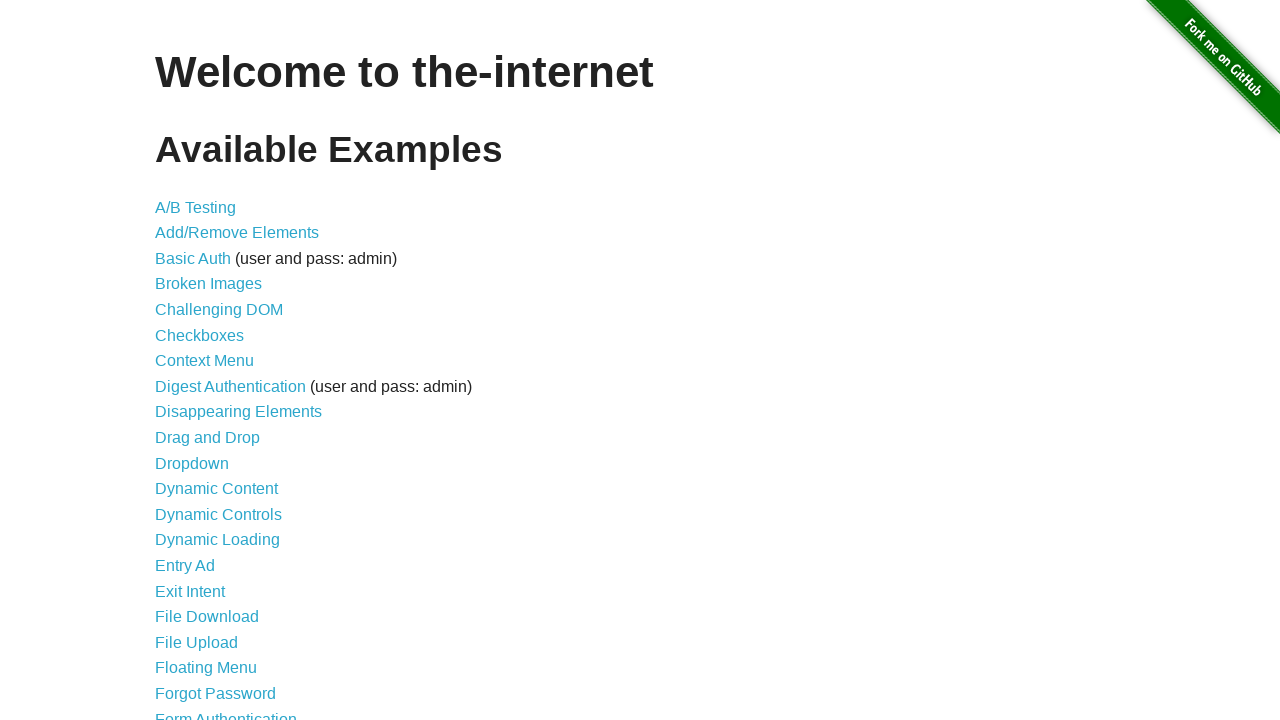

Added jquery-growl CSS styles to the page
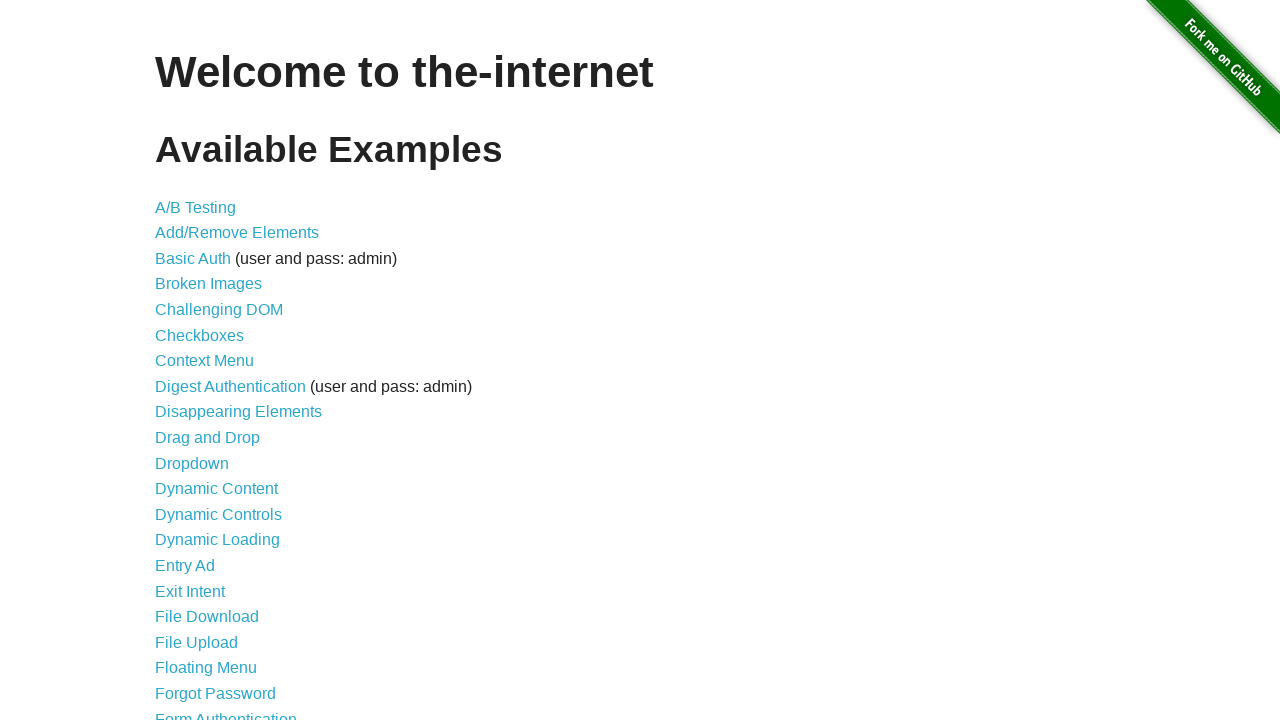

Waited for scripts and styles to load
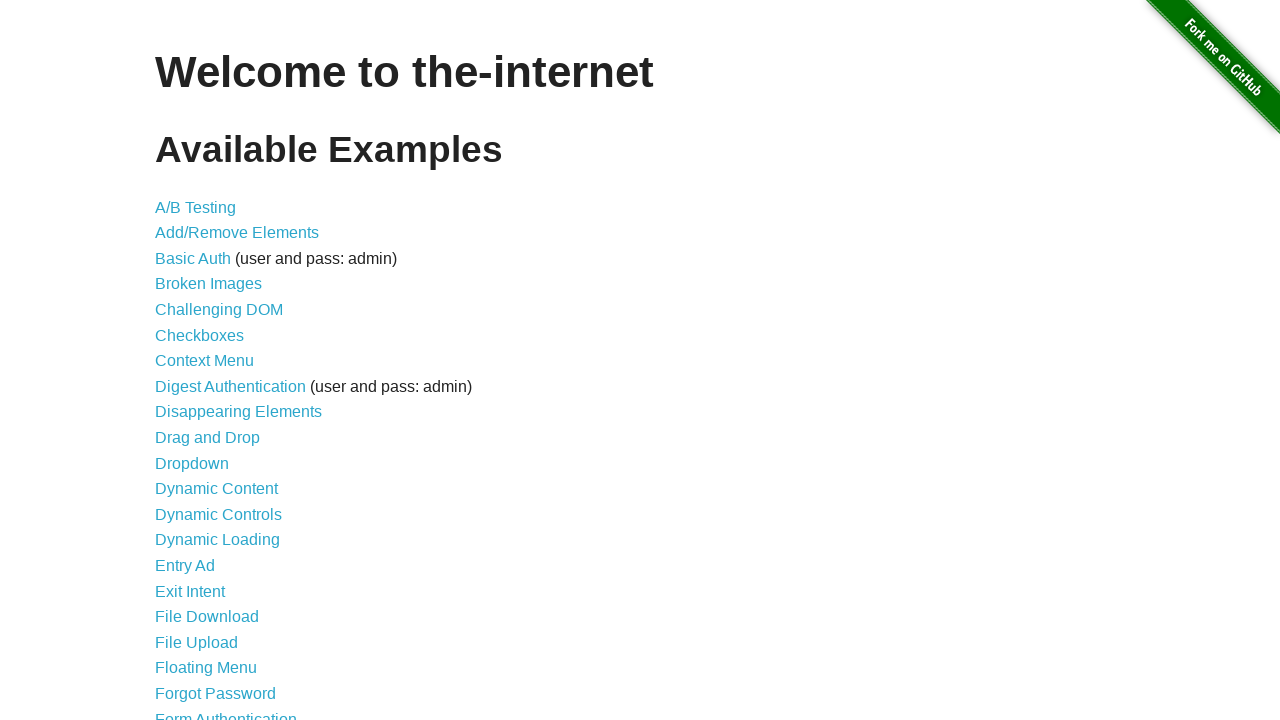

Displayed standard growl notification with title 'GET' and message '/'
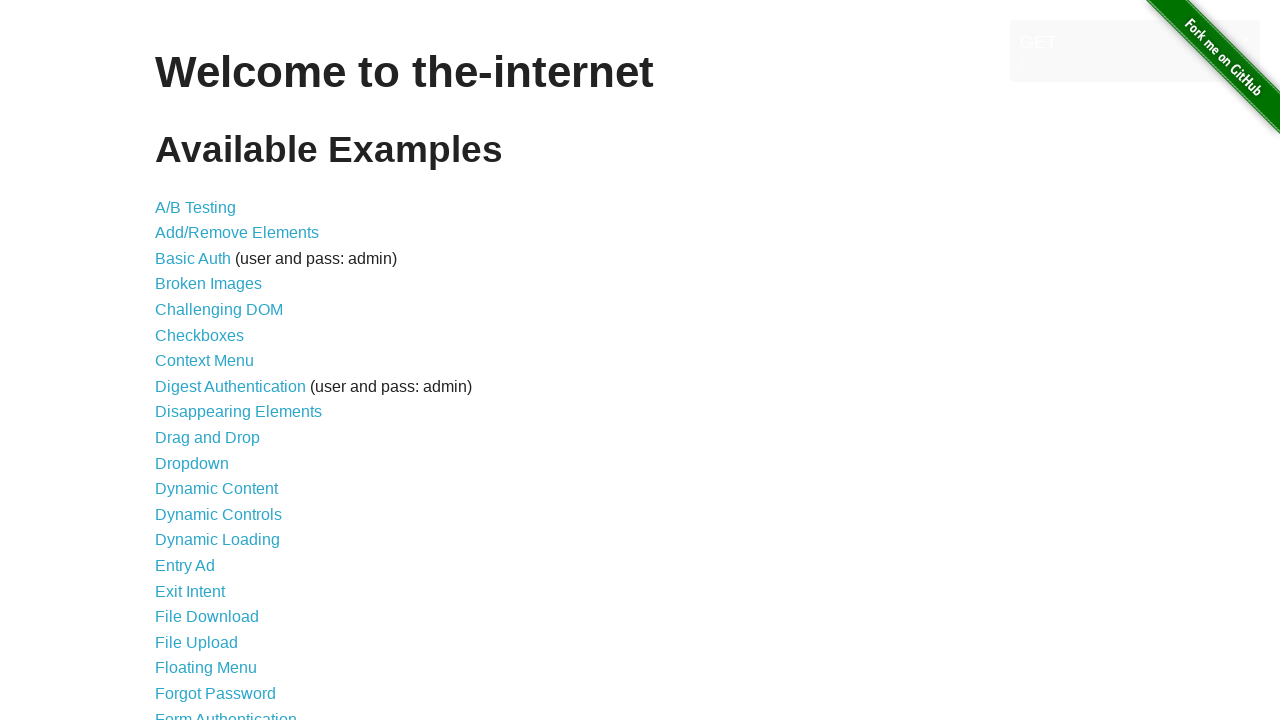

Displayed error growl notification
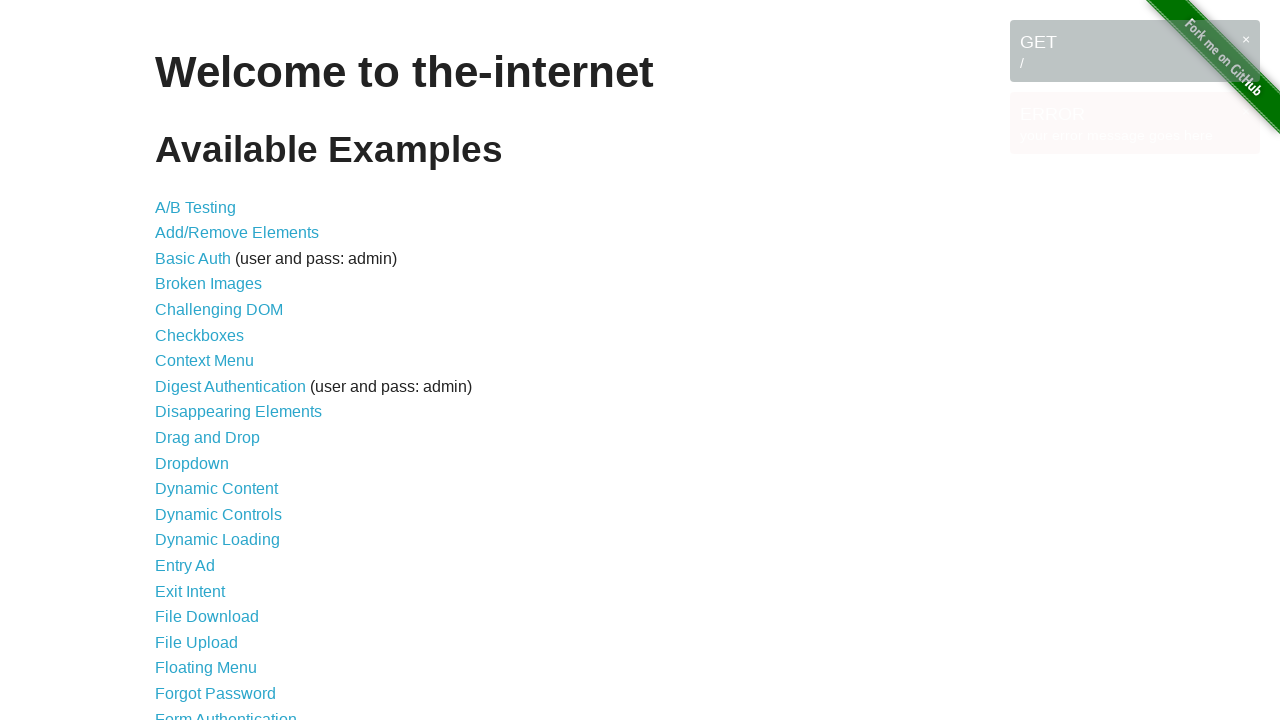

Displayed notice growl notification
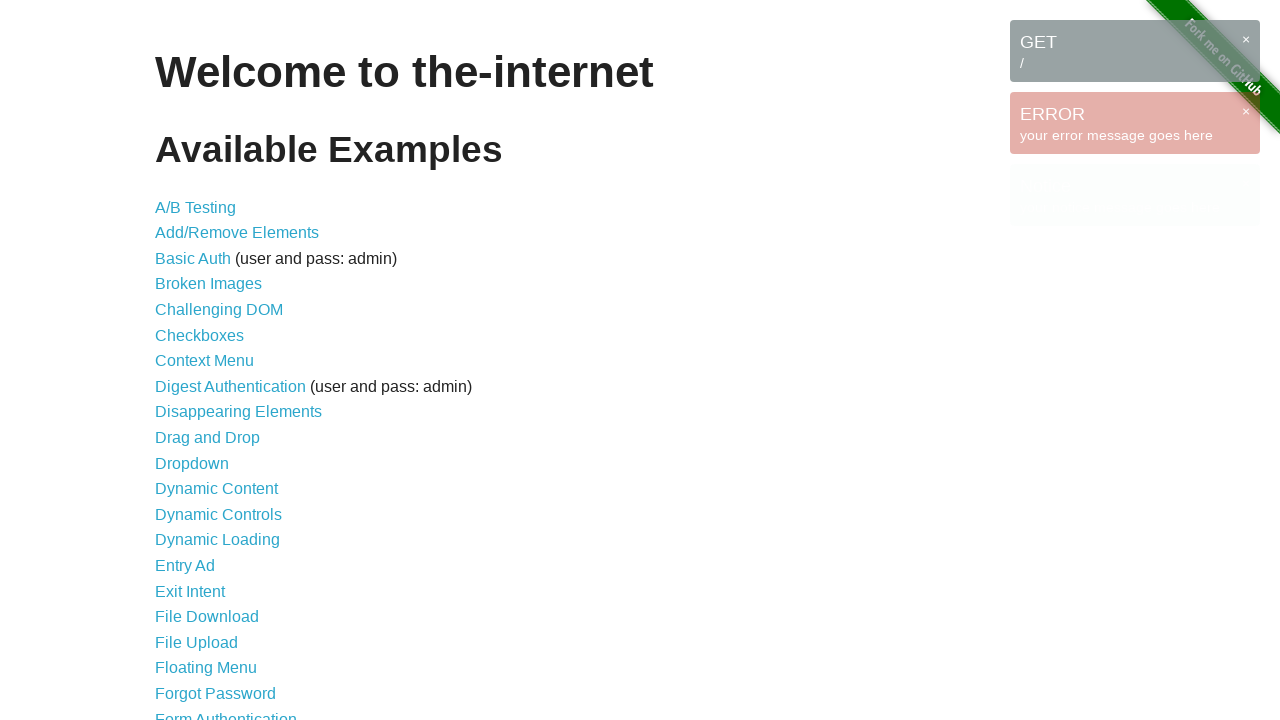

Displayed warning growl notification
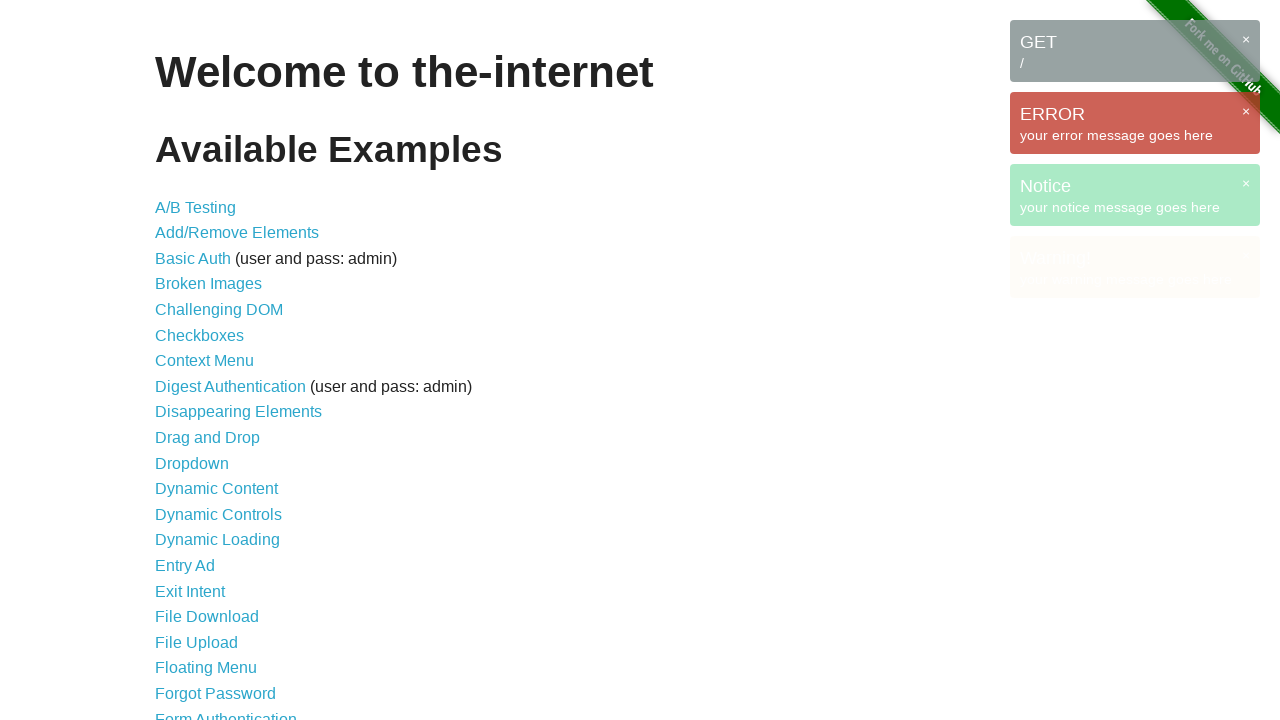

Waited for notifications to remain visible
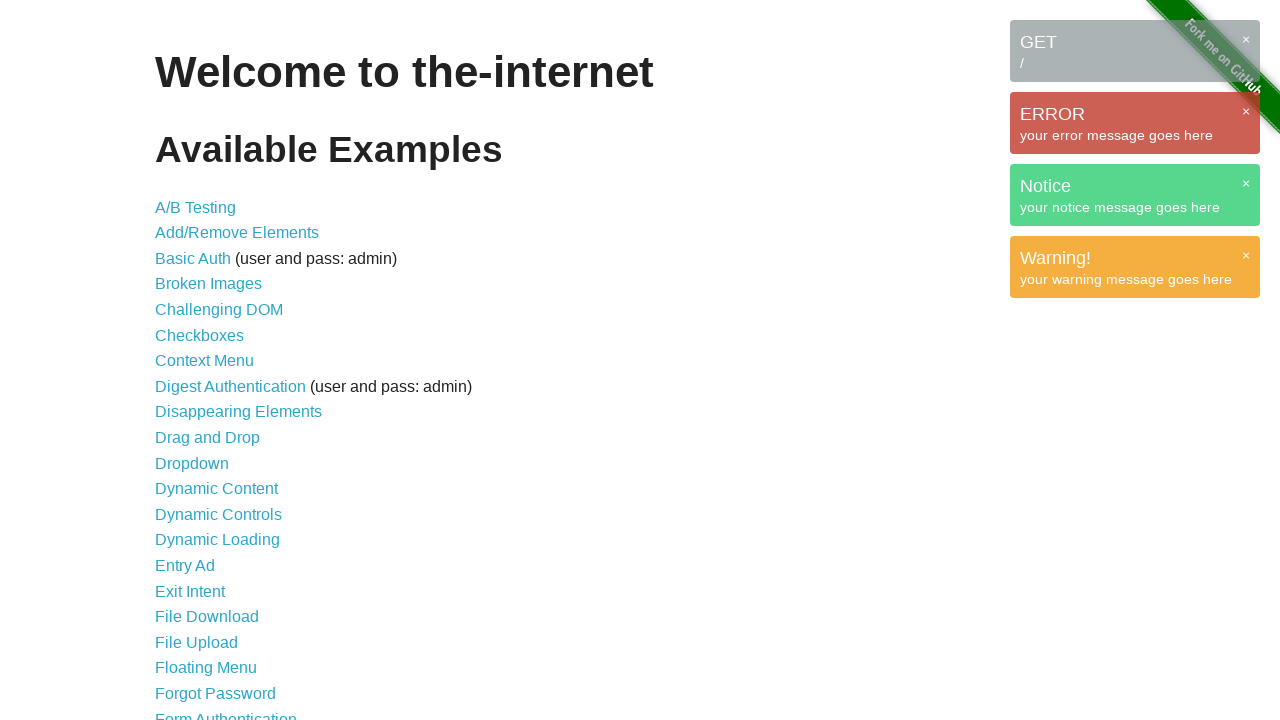

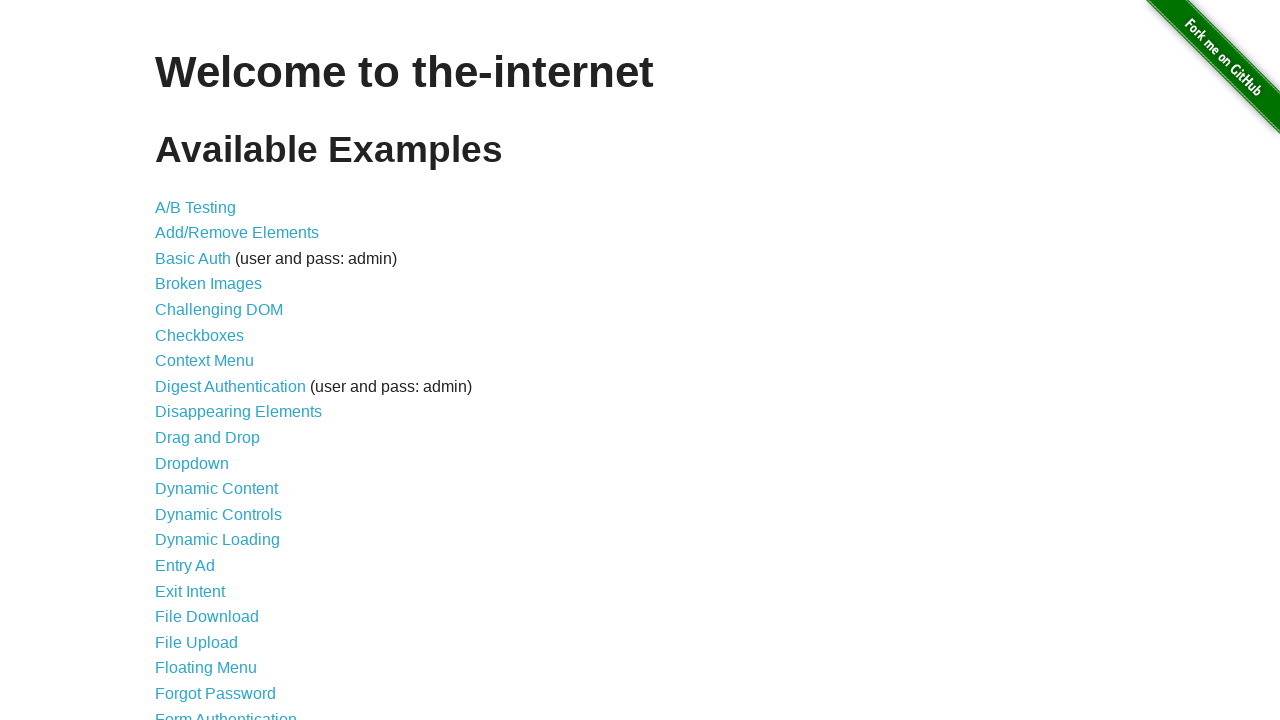